Tests checkbox functionality by locating two checkboxes and clicking them if they are not already selected

Starting URL: https://the-internet.herokuapp.com/checkboxes

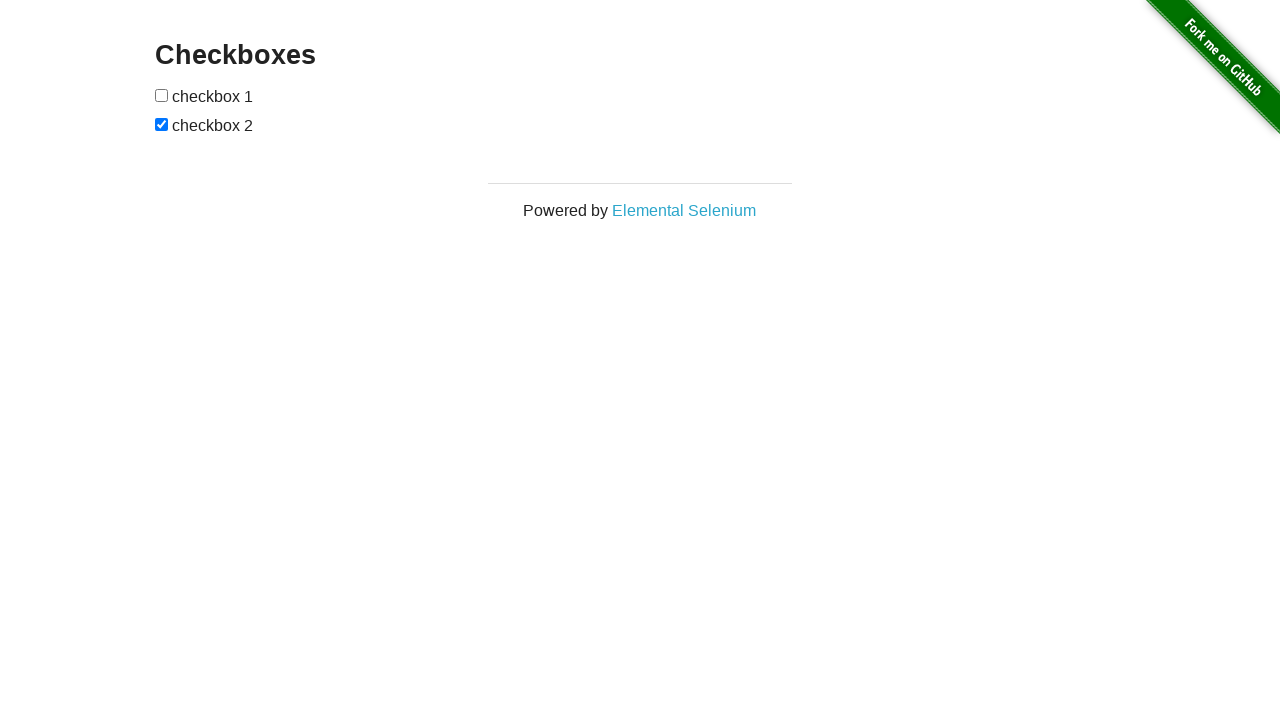

Located first checkbox element
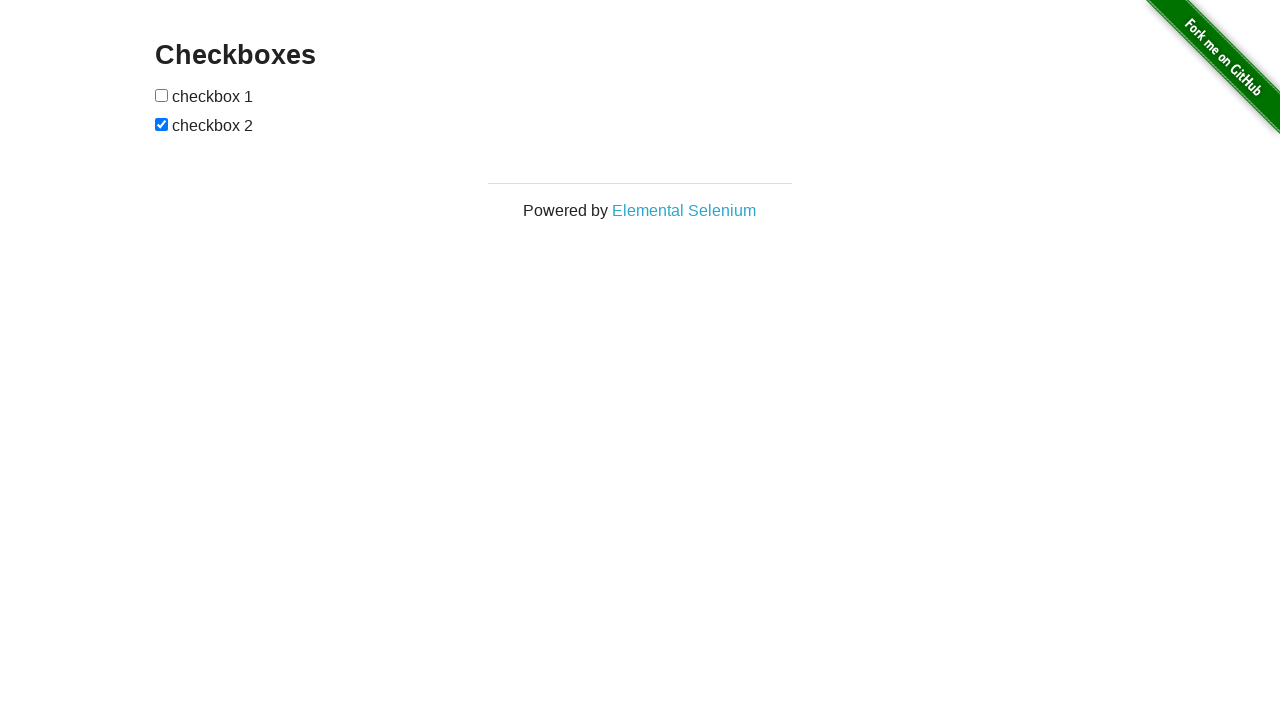

Located second checkbox element
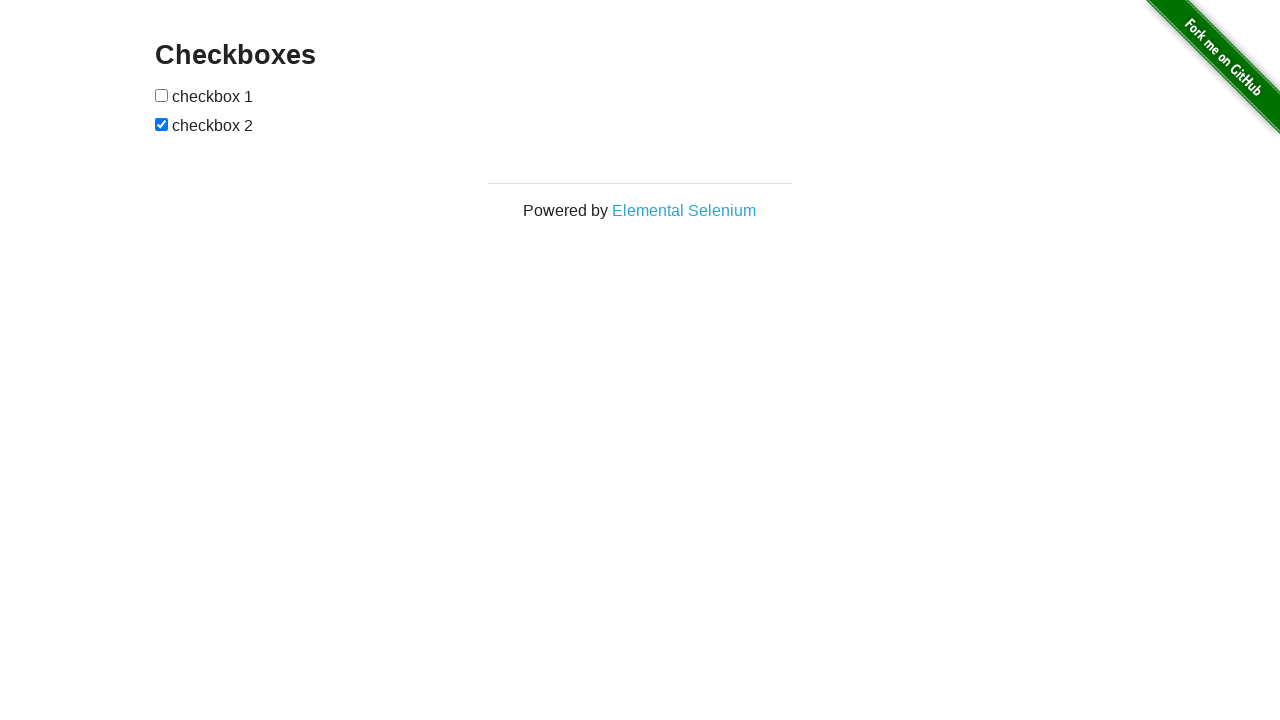

Checked first checkbox — it was not selected
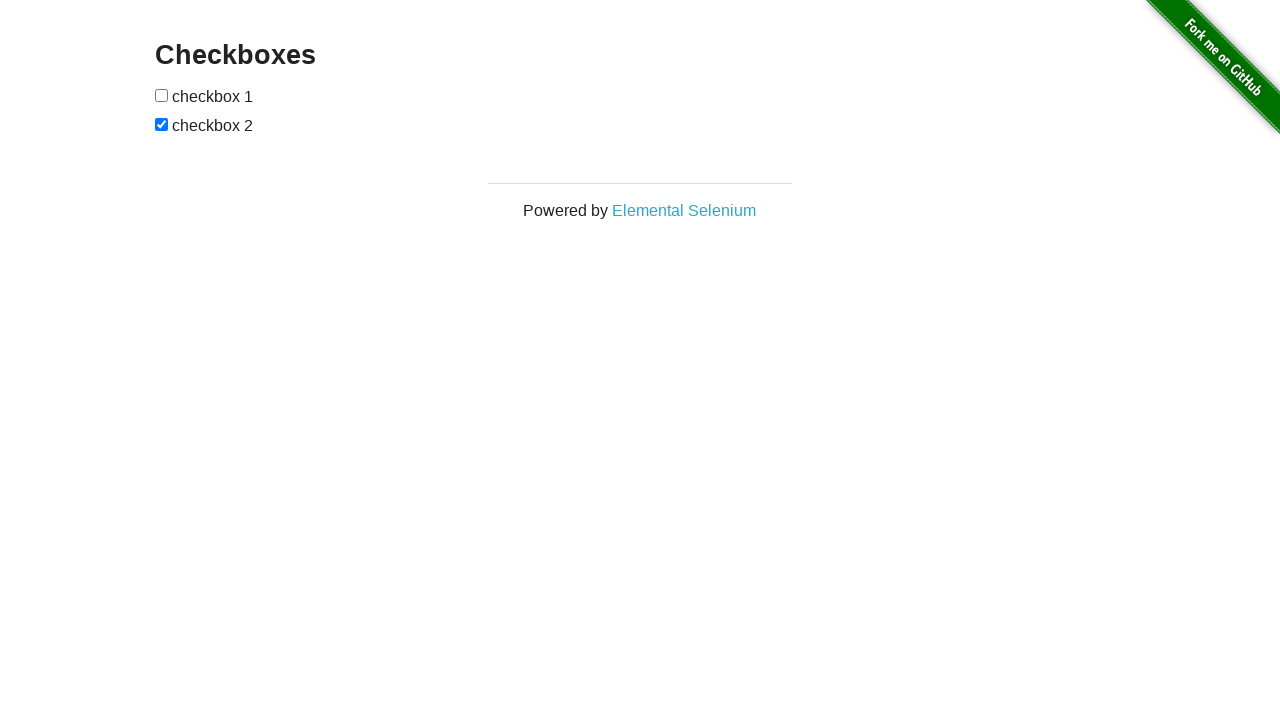

Clicked first checkbox at (162, 95) on (//input[@type='checkbox'])[1]
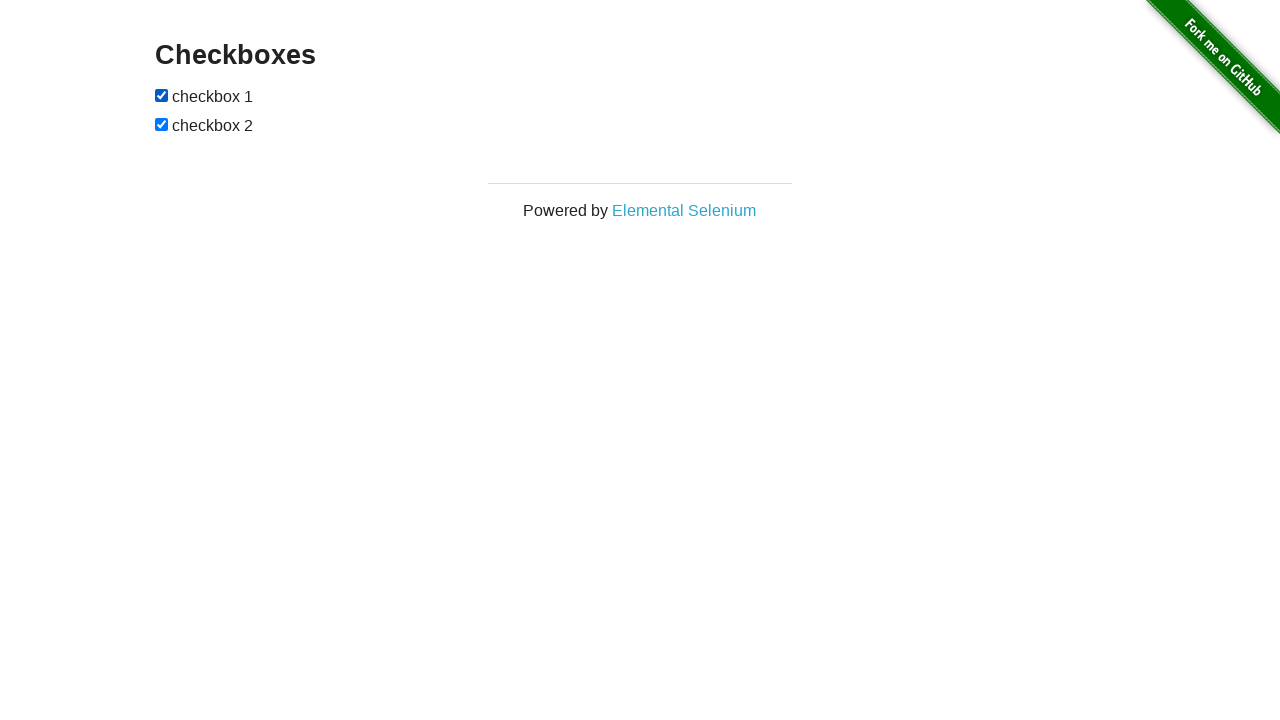

Second checkbox was already selected — no click needed
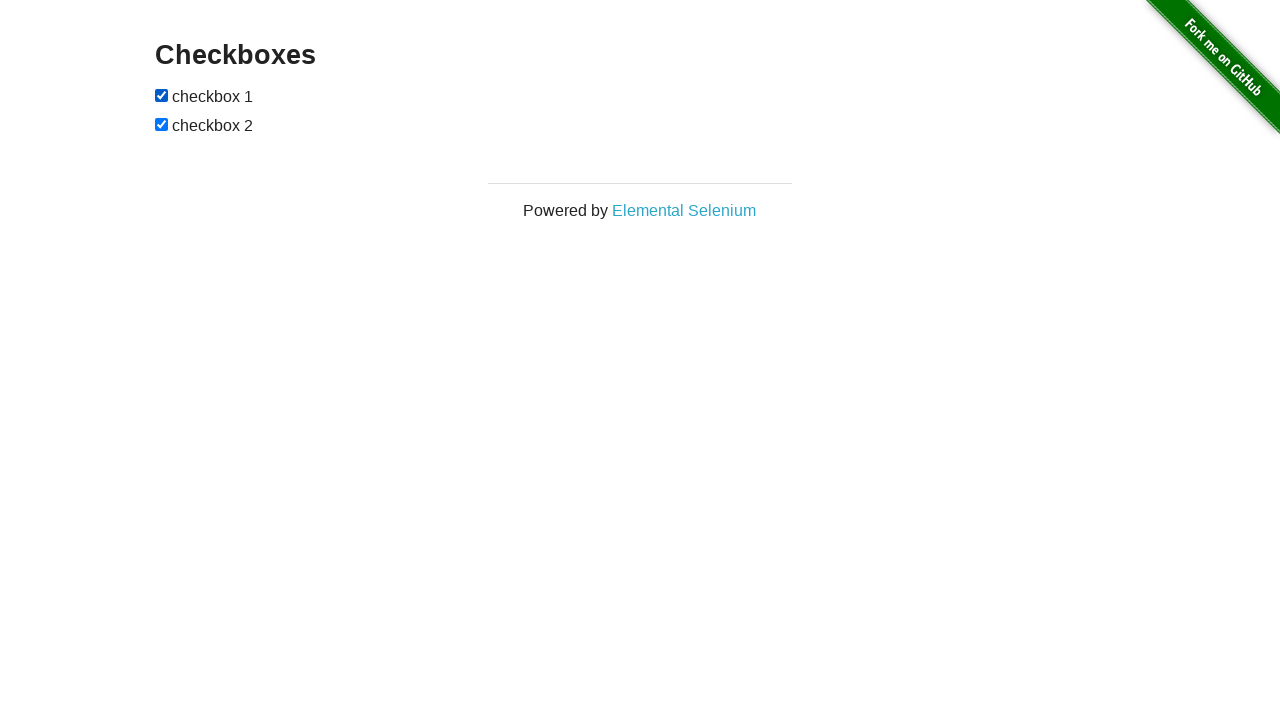

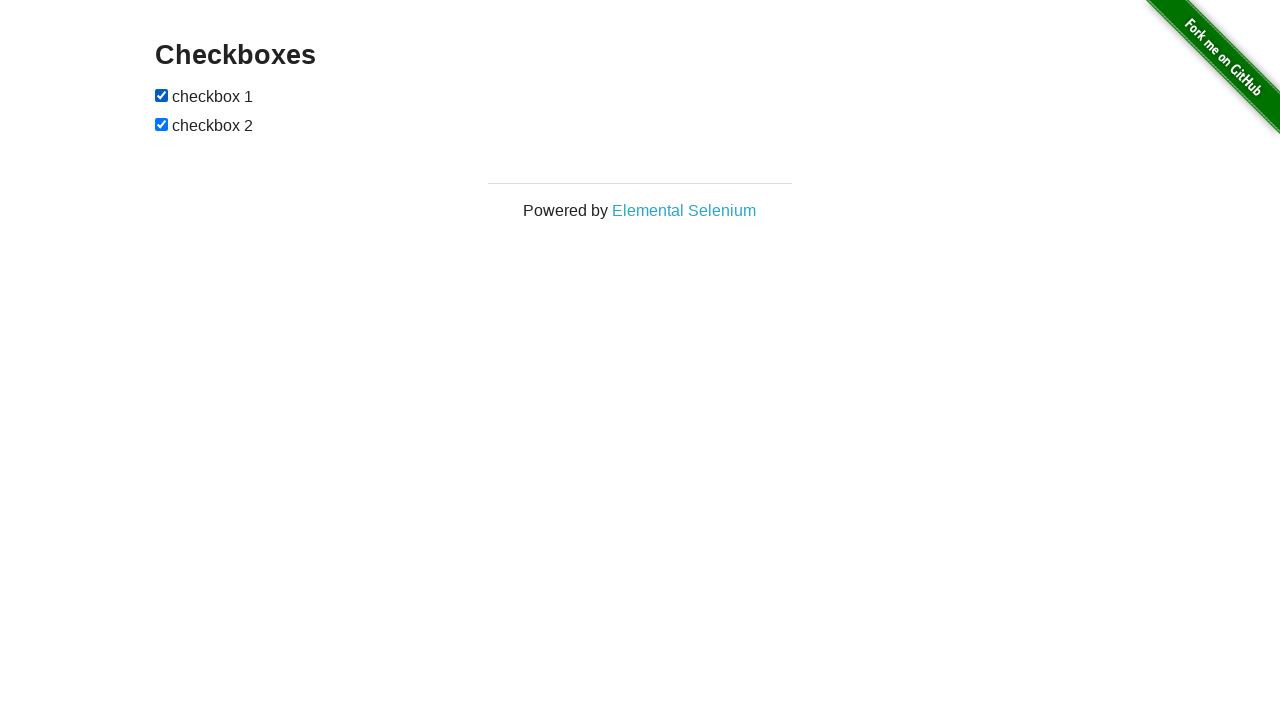